Basic browser automation demo that navigates to Gmail homepage, maximizes the window, and verifies the page loaded by checking the title and URL are accessible.

Starting URL: http://gmail.com

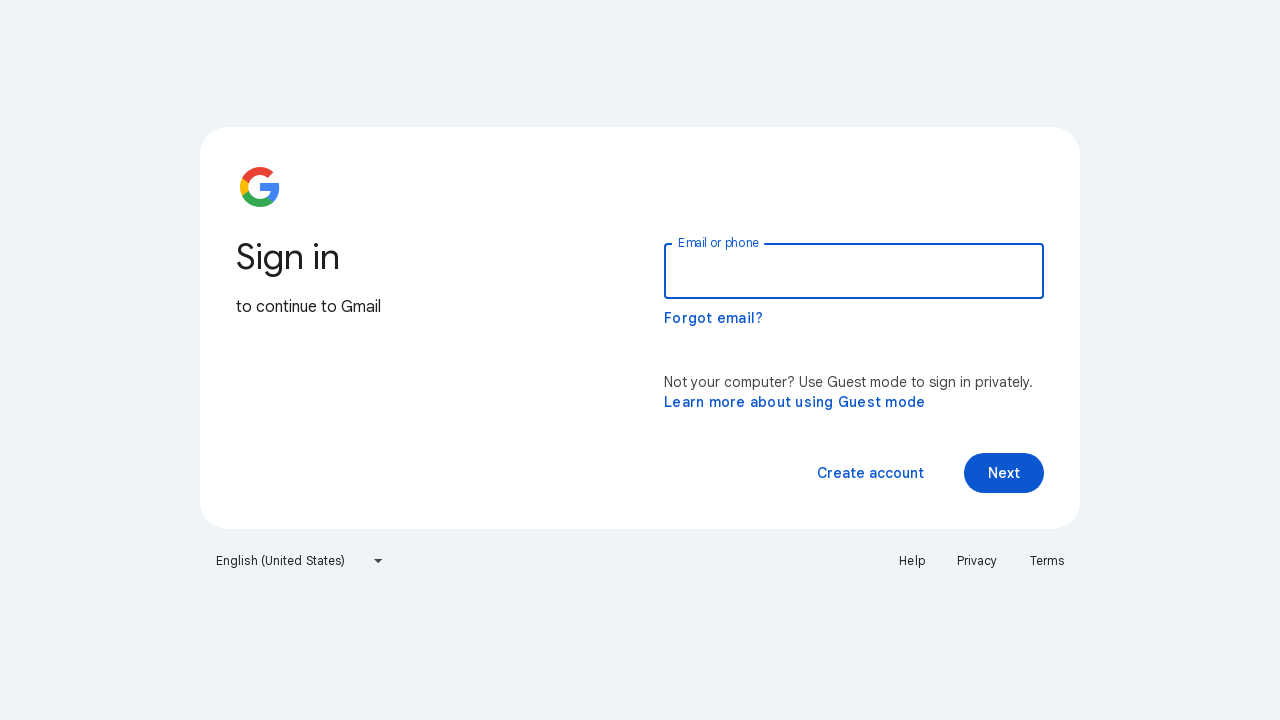

Set viewport size to 1920x1080
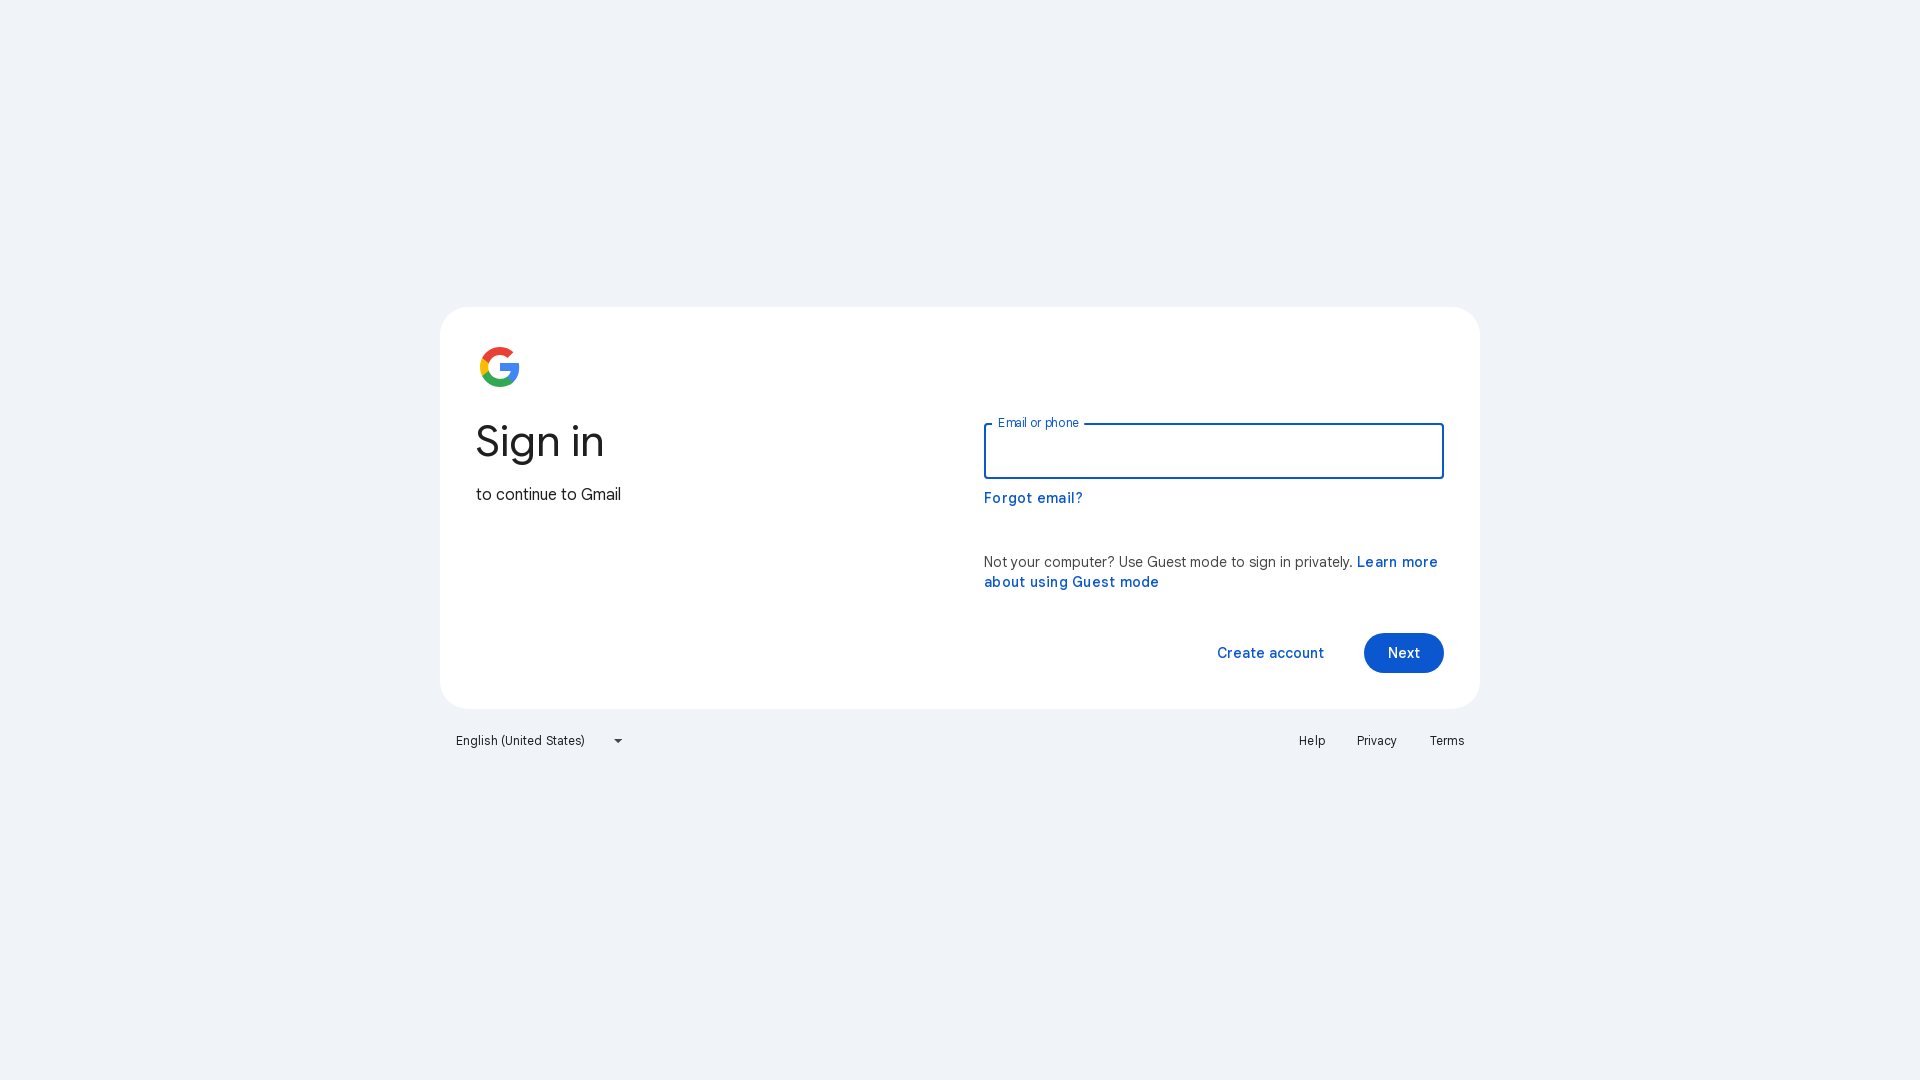

Page loaded - DOM content ready
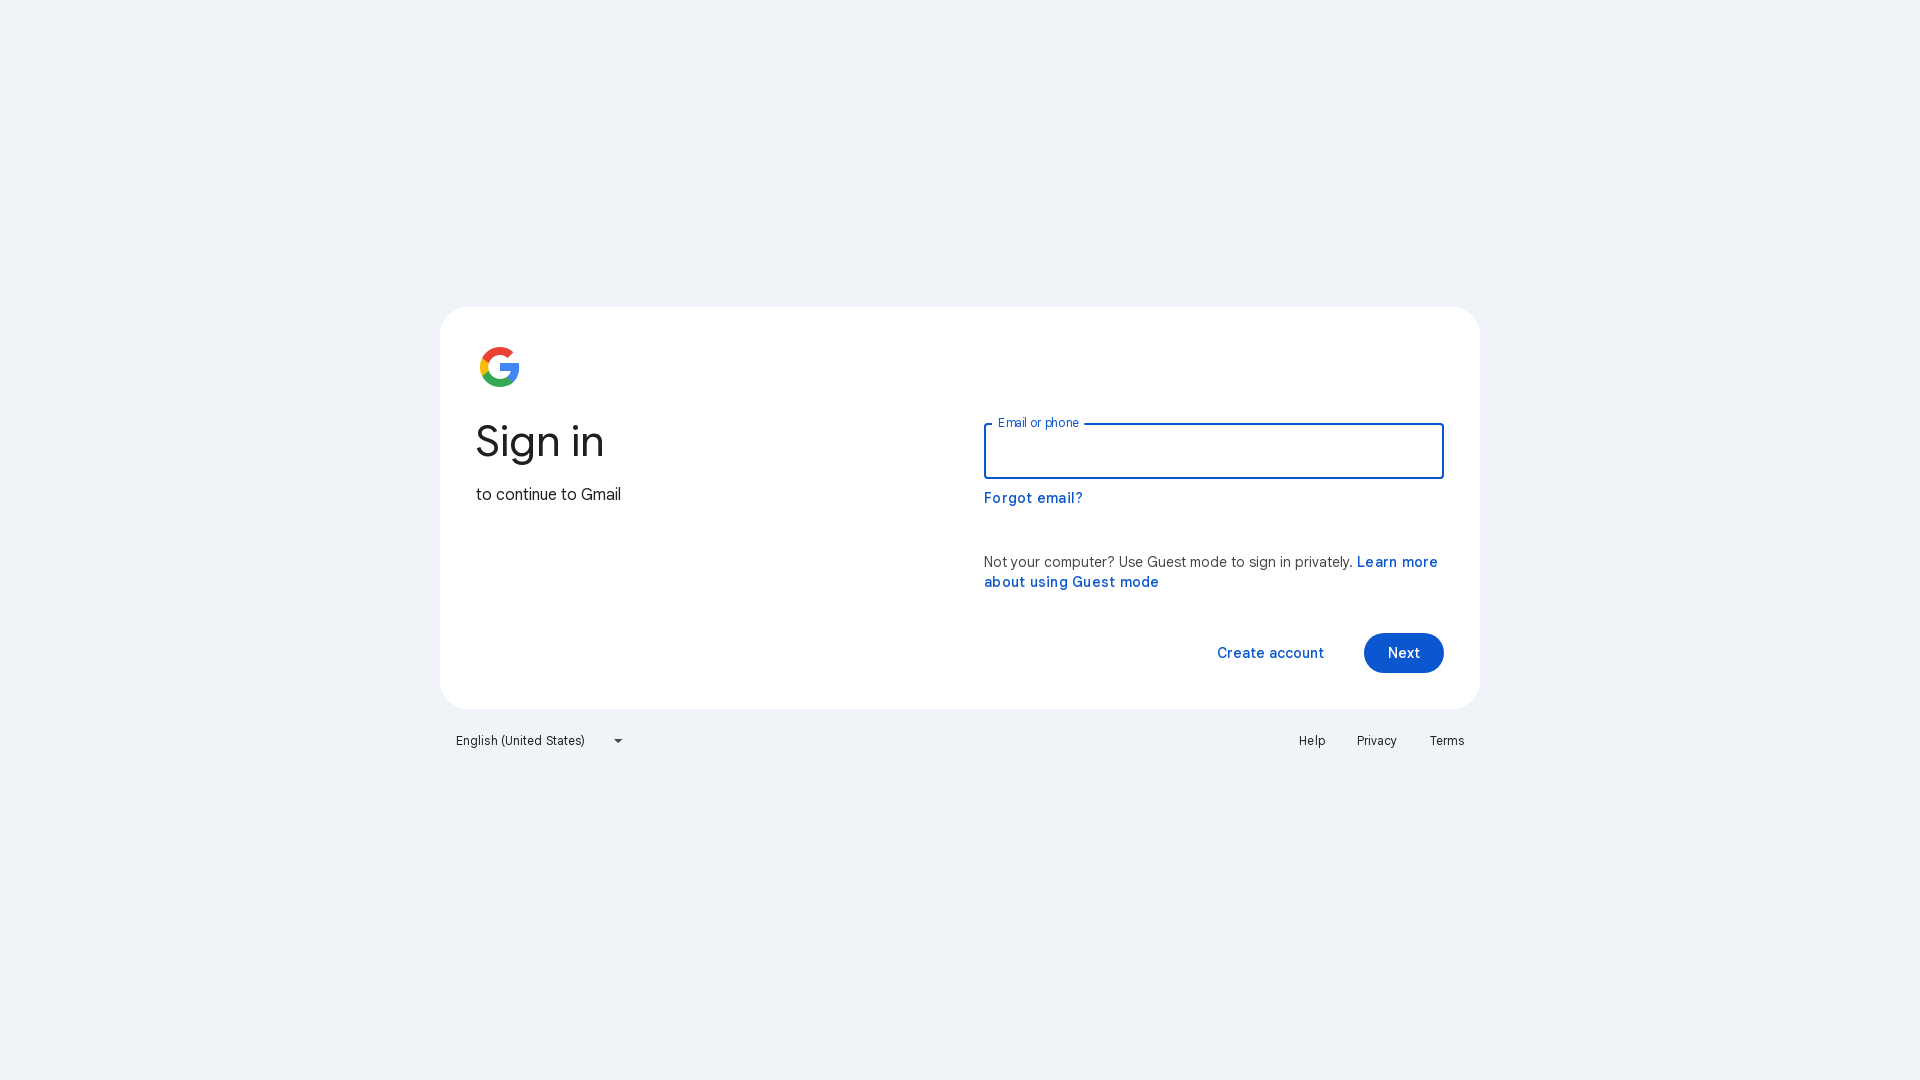

Retrieved page title: Gmail
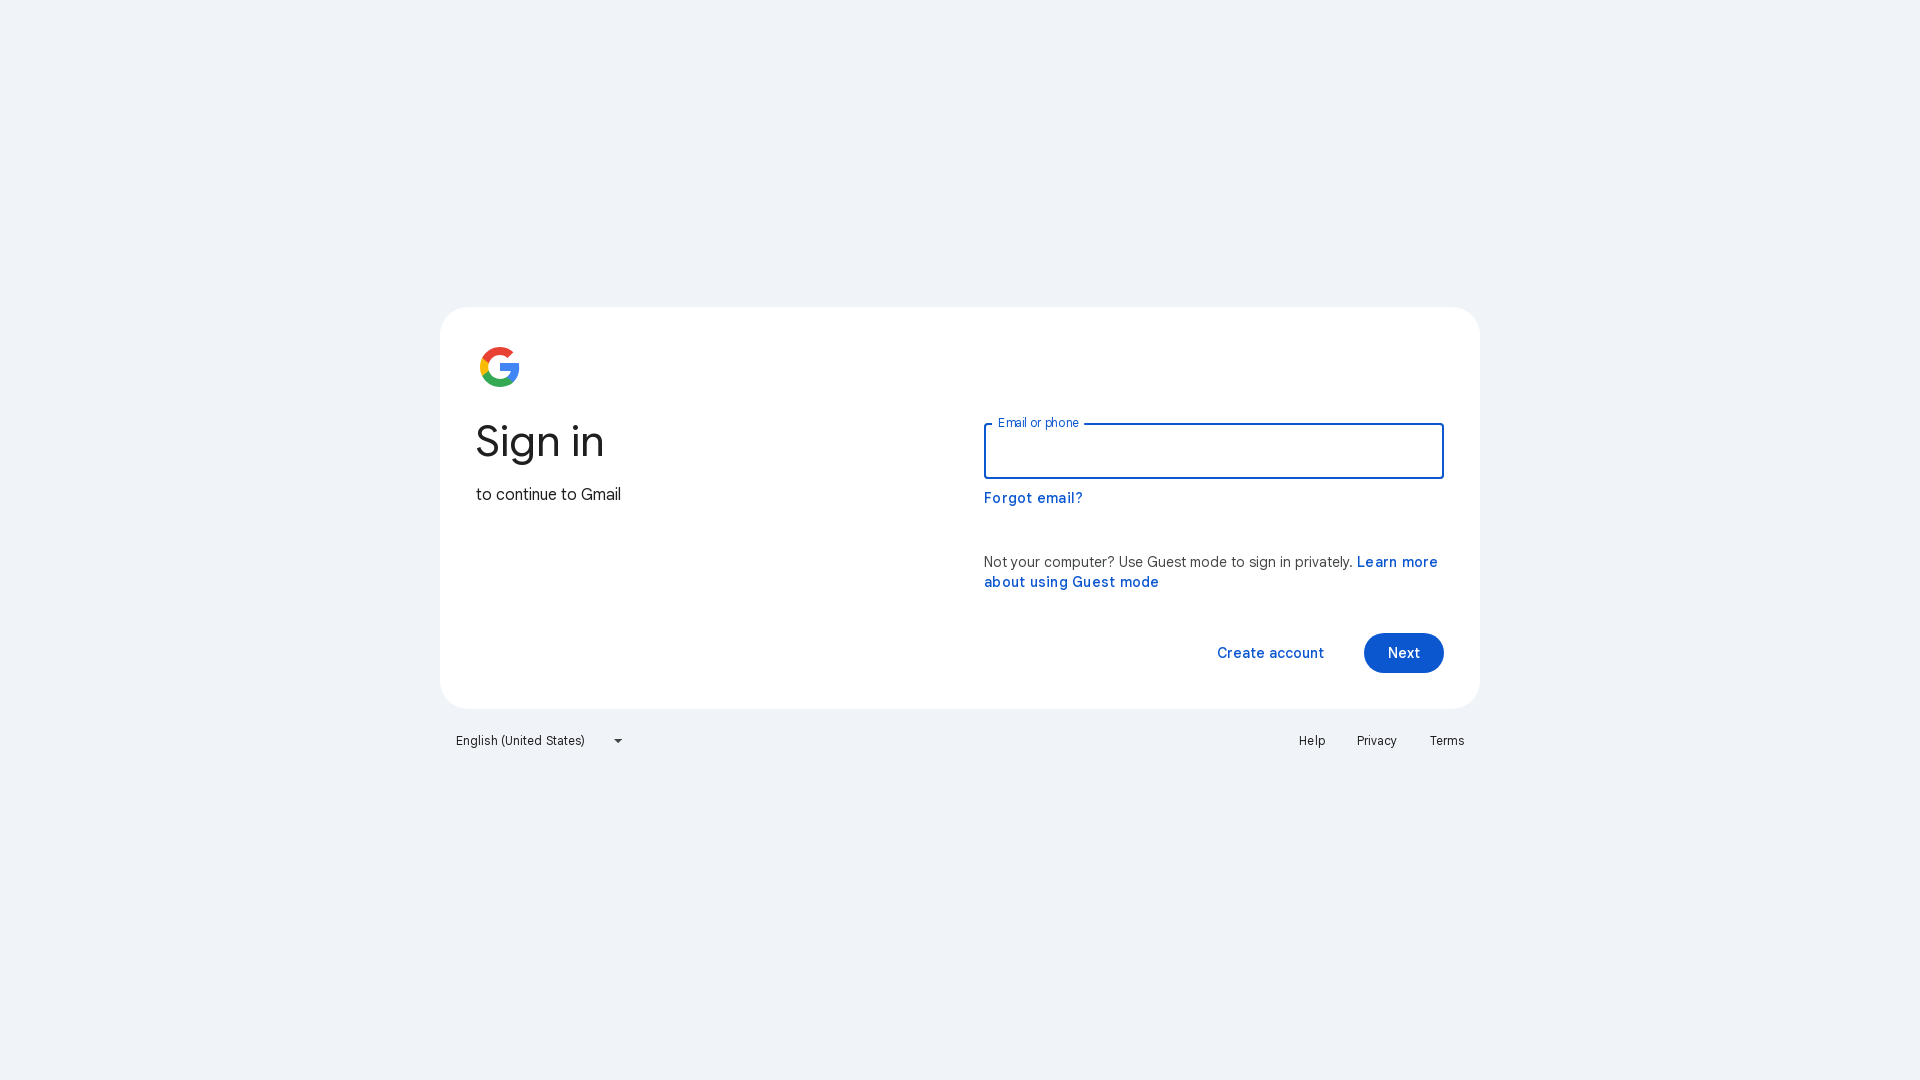

Retrieved current URL: https://accounts.google.com/v3/signin/identifier?continue=https%3A%2F%2Fmail.google.com%2Fmail%2Fu%2F0%2F&dsh=S-1743464040%3A1772369090792467&emr=1&followup=https%3A%2F%2Fmail.google.com%2Fmail%2Fu%2F0%2F&ifkv=ASfE1-p4c9Z2QqrsiAzbx4nXZtqd0-W79nDu-p0IBRCv_KjSrNfYkQyQEoEwAY5GYqGtvCwXT0uAsw&osid=1&passive=1209600&service=mail&flowName=GlifWebSignIn&flowEntry=ServiceLogin
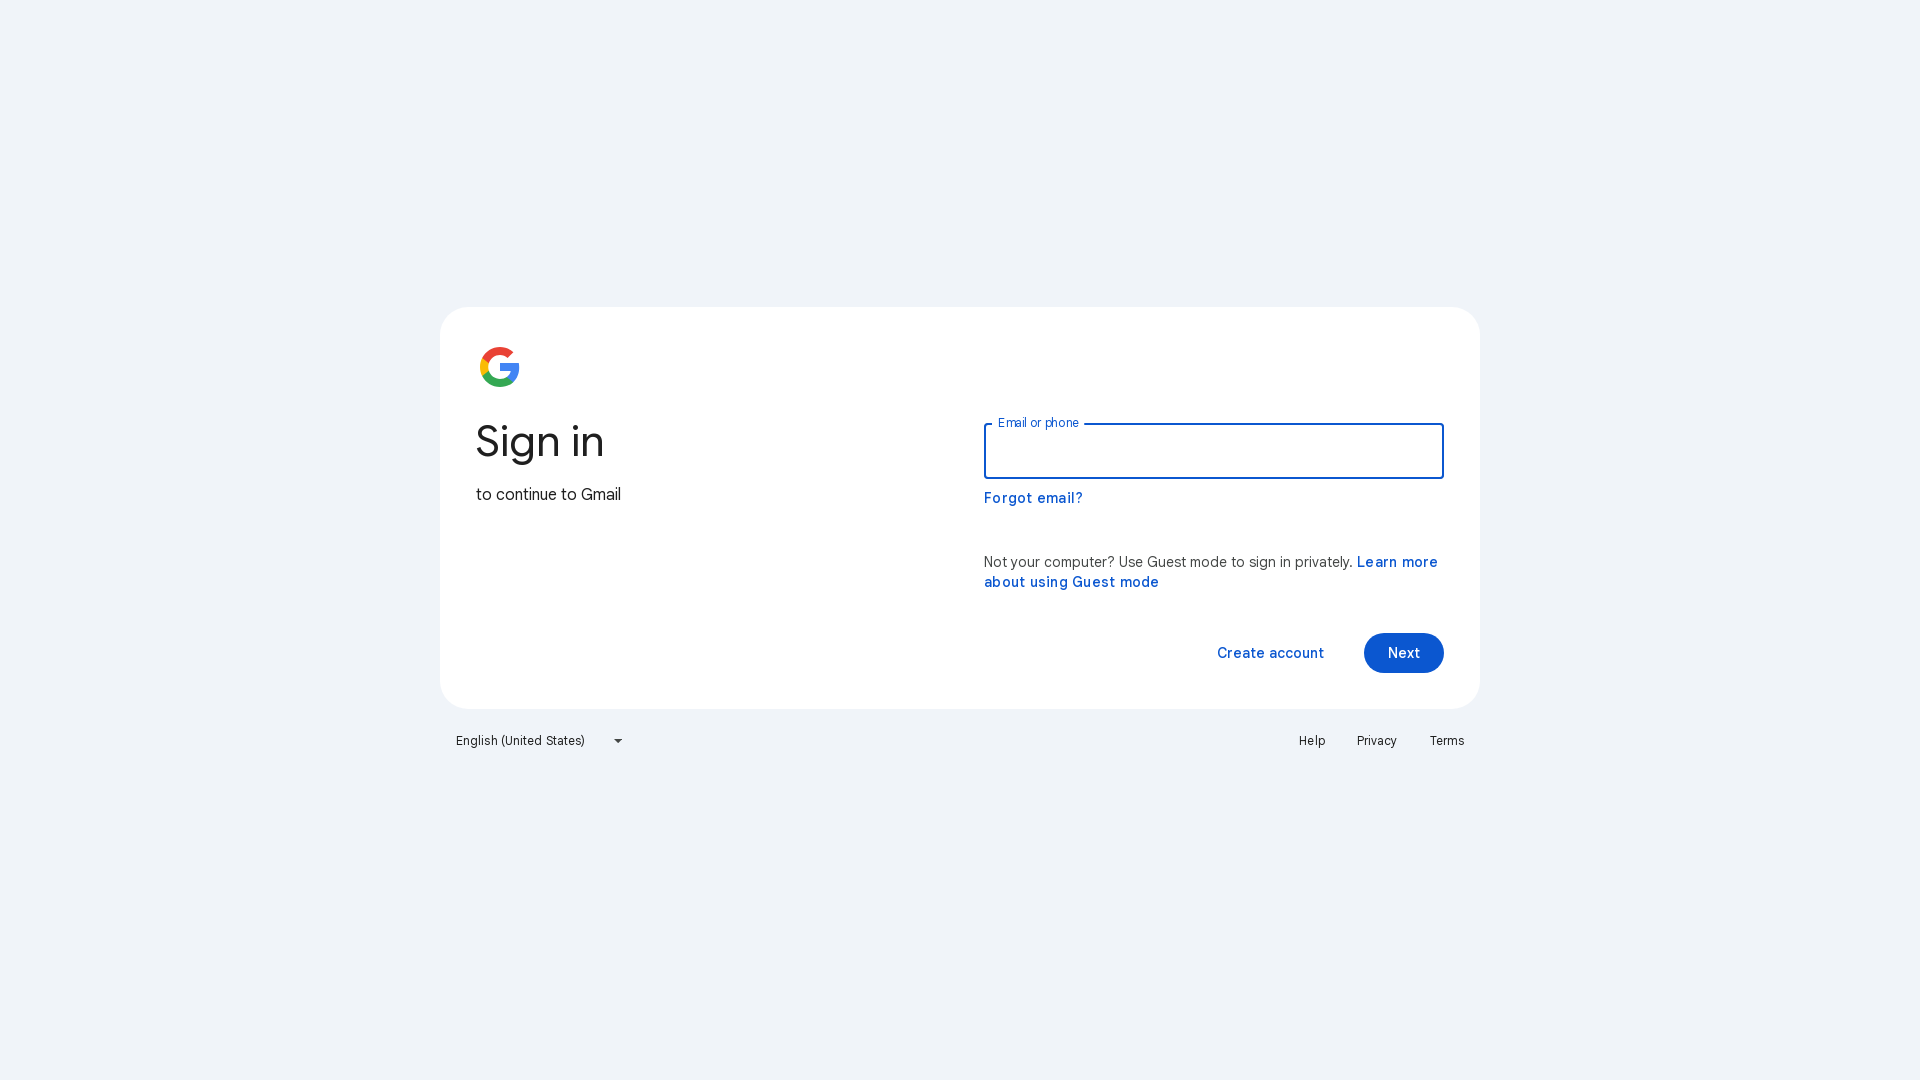

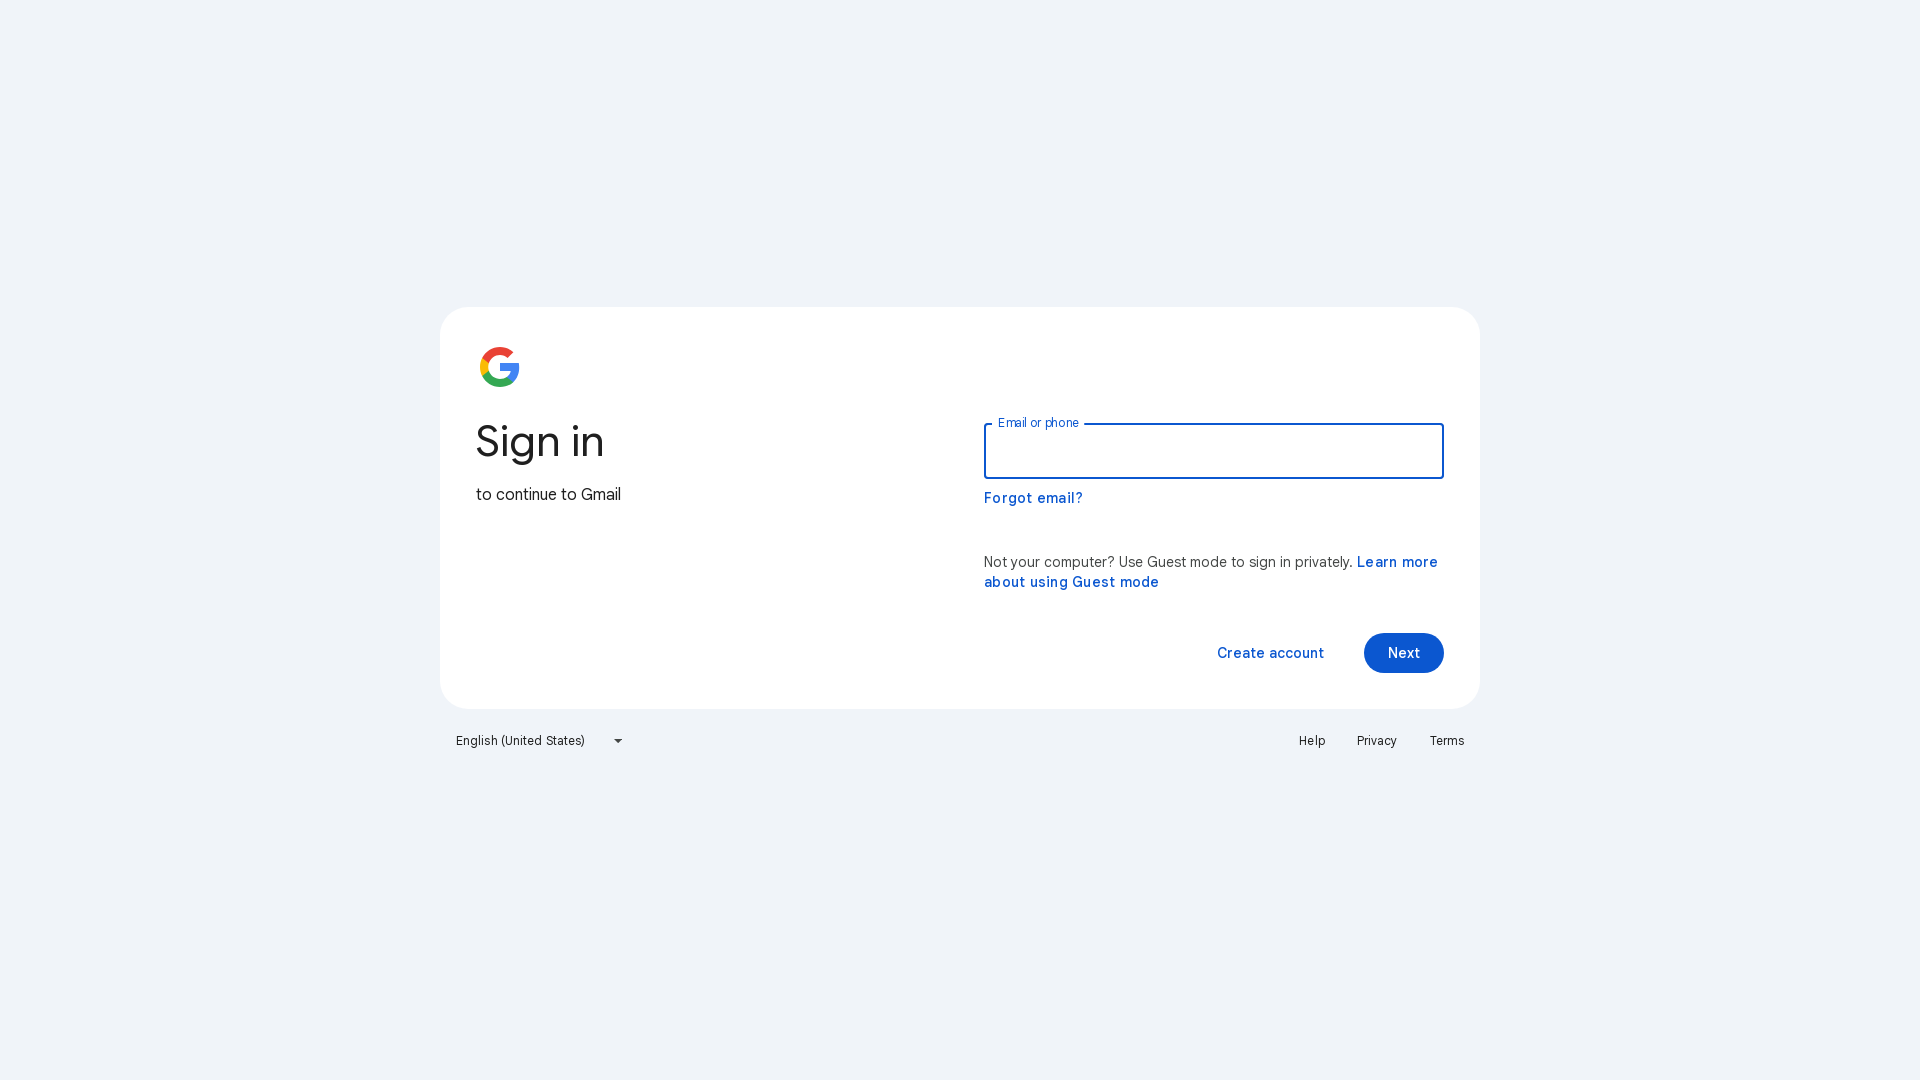